Tests state dropdown functionality by selecting states using different methods (visible text, value, index) and verifies that California is the final selected option

Starting URL: http://practice.cydeo.com/dropdown

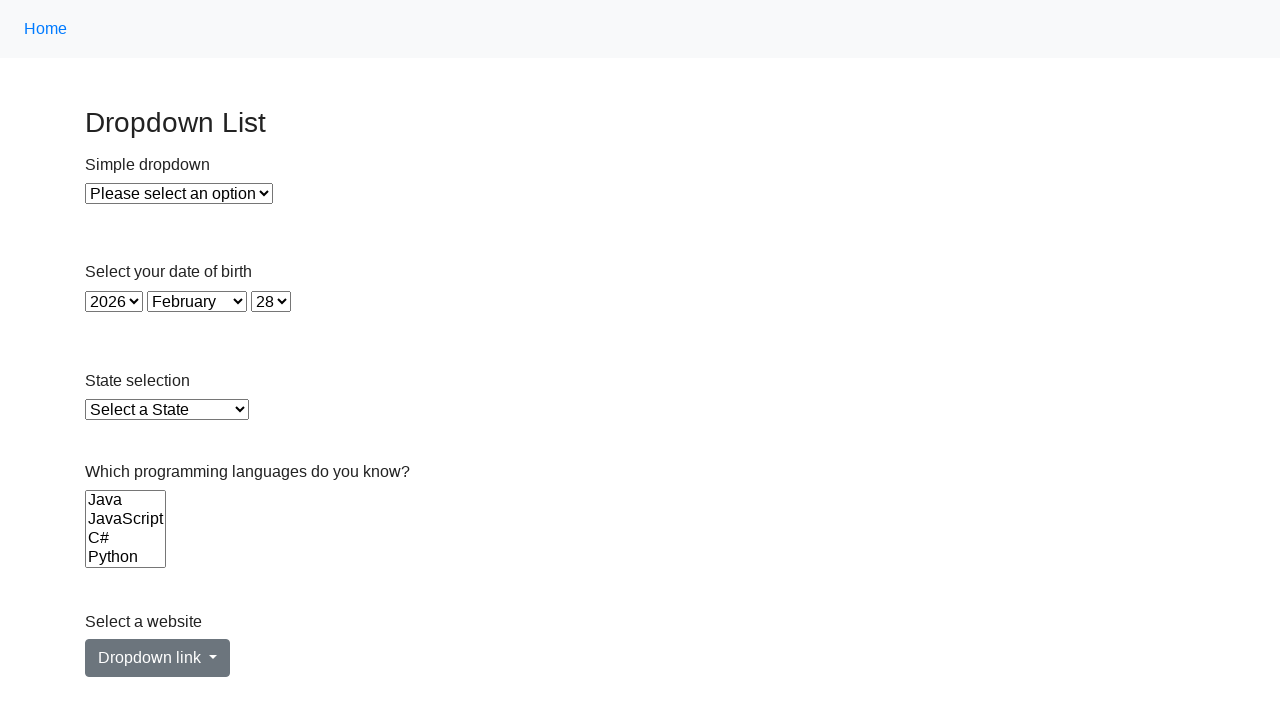

Selected Illinois from state dropdown using visible text on select#state
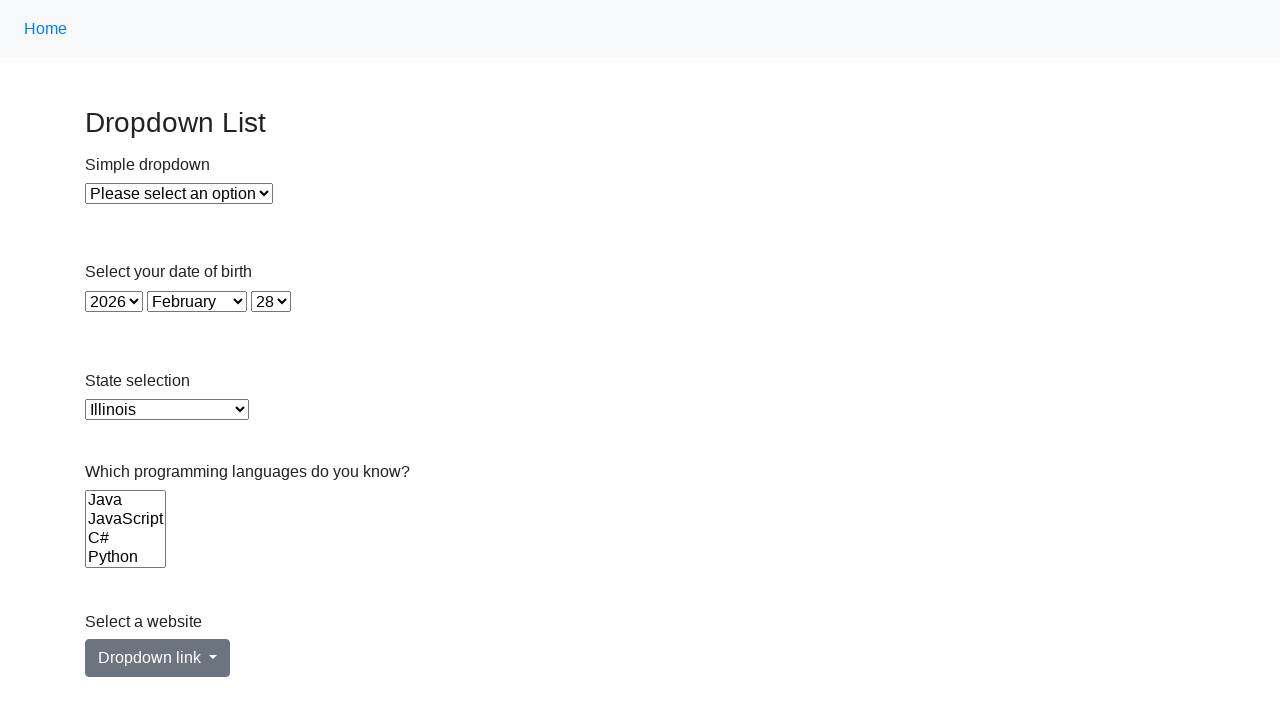

Selected Virginia from state dropdown using value 'VA' on select#state
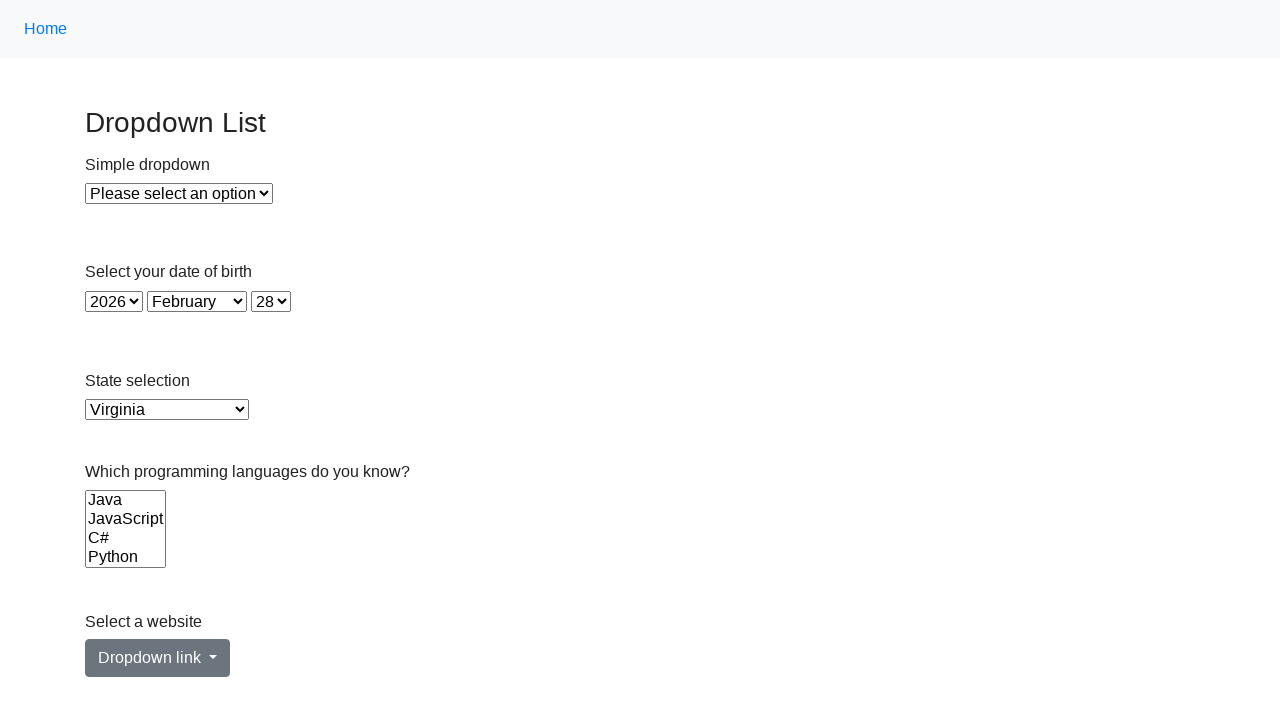

Selected state at index 5 (California) from state dropdown on select#state
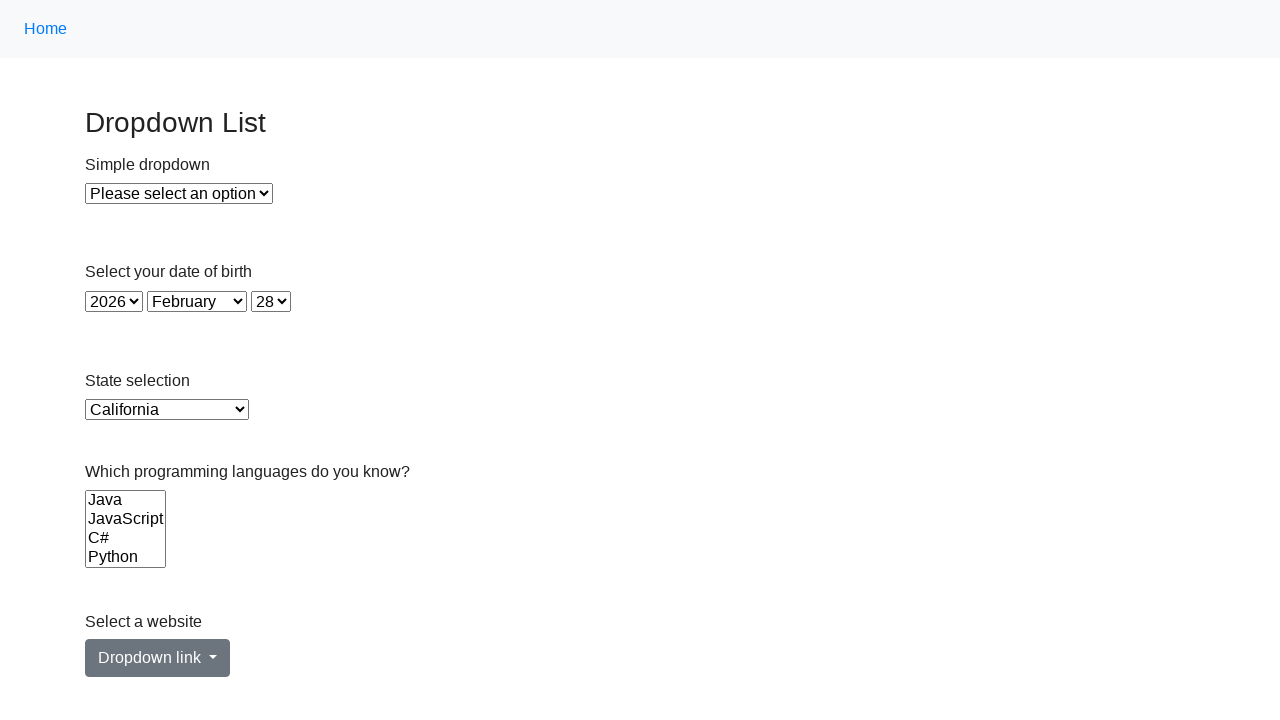

Retrieved the currently selected state option value
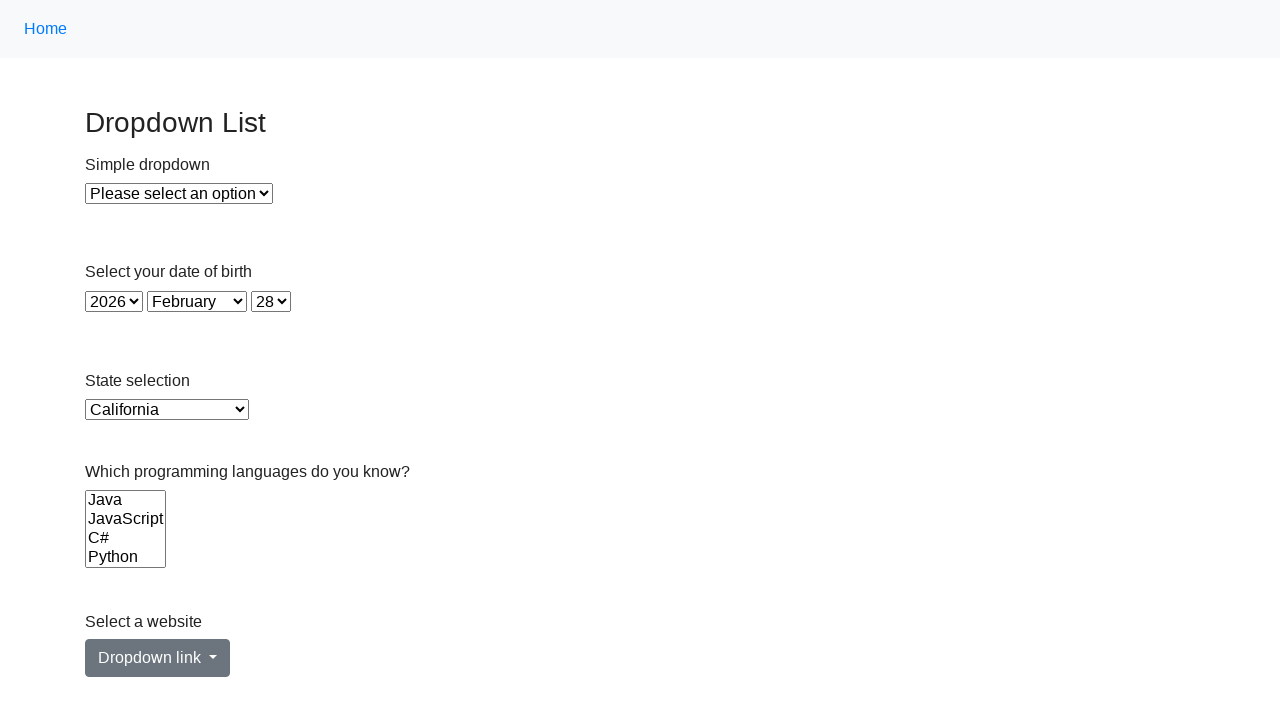

Verified that California is the final selected option
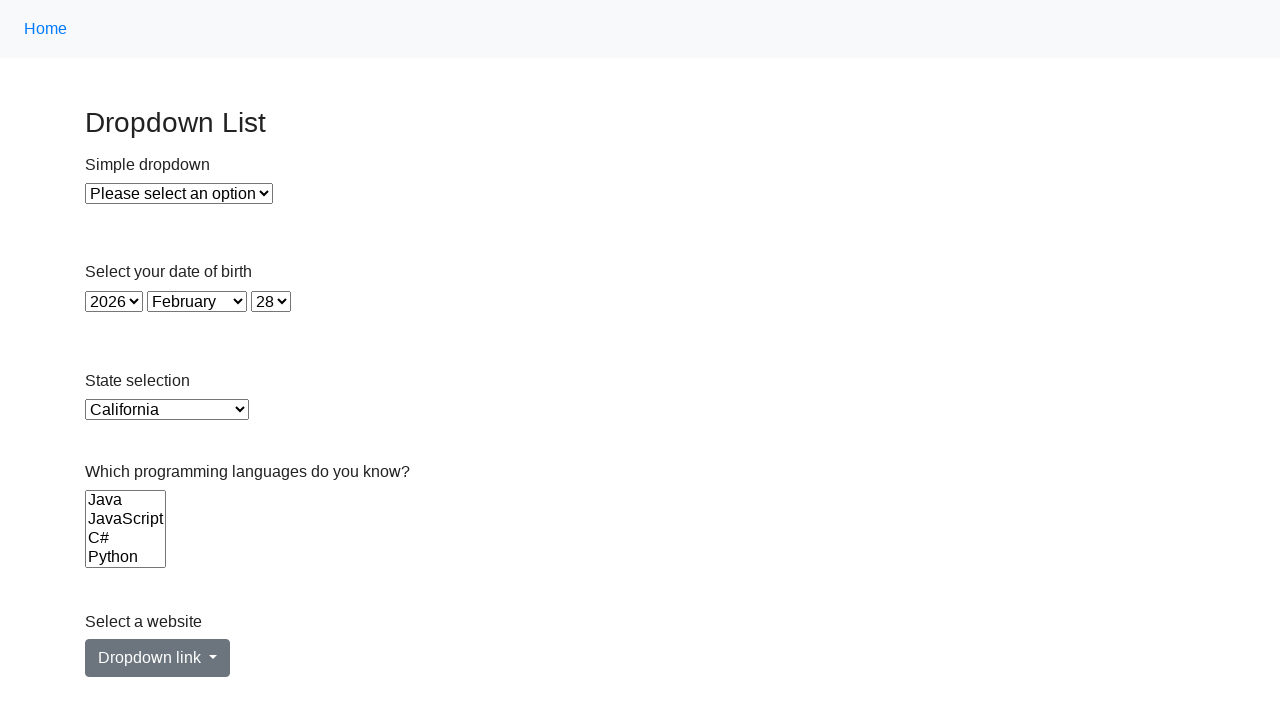

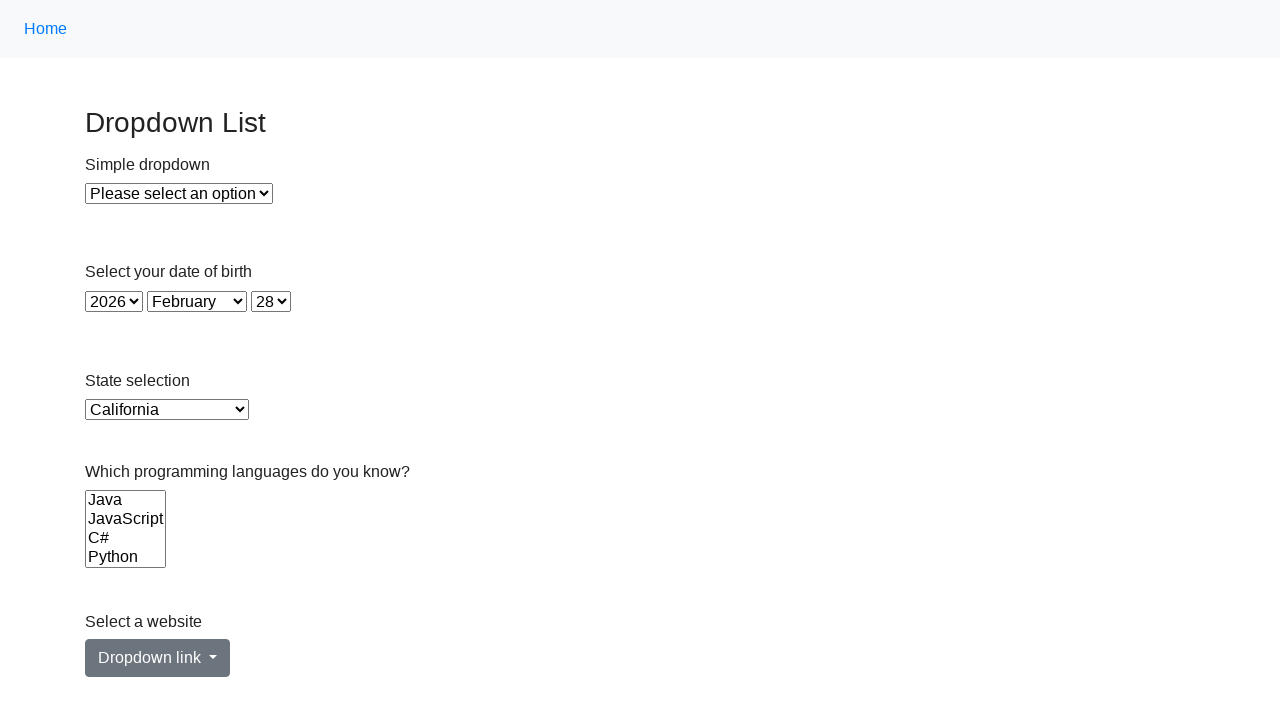